Navigates to the HYR Tutorials homepage and verifies that links are present on the page.

Starting URL: https://www.hyrtutorials.com/

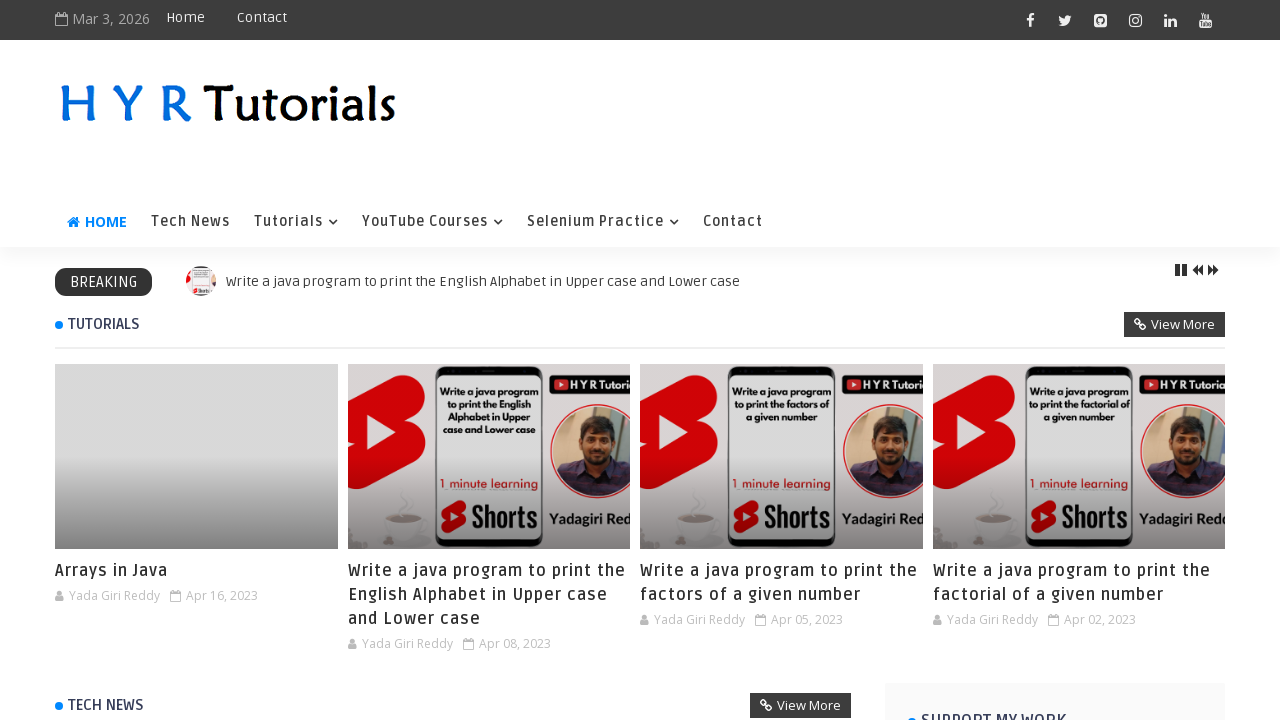

Navigated to HYR Tutorials homepage
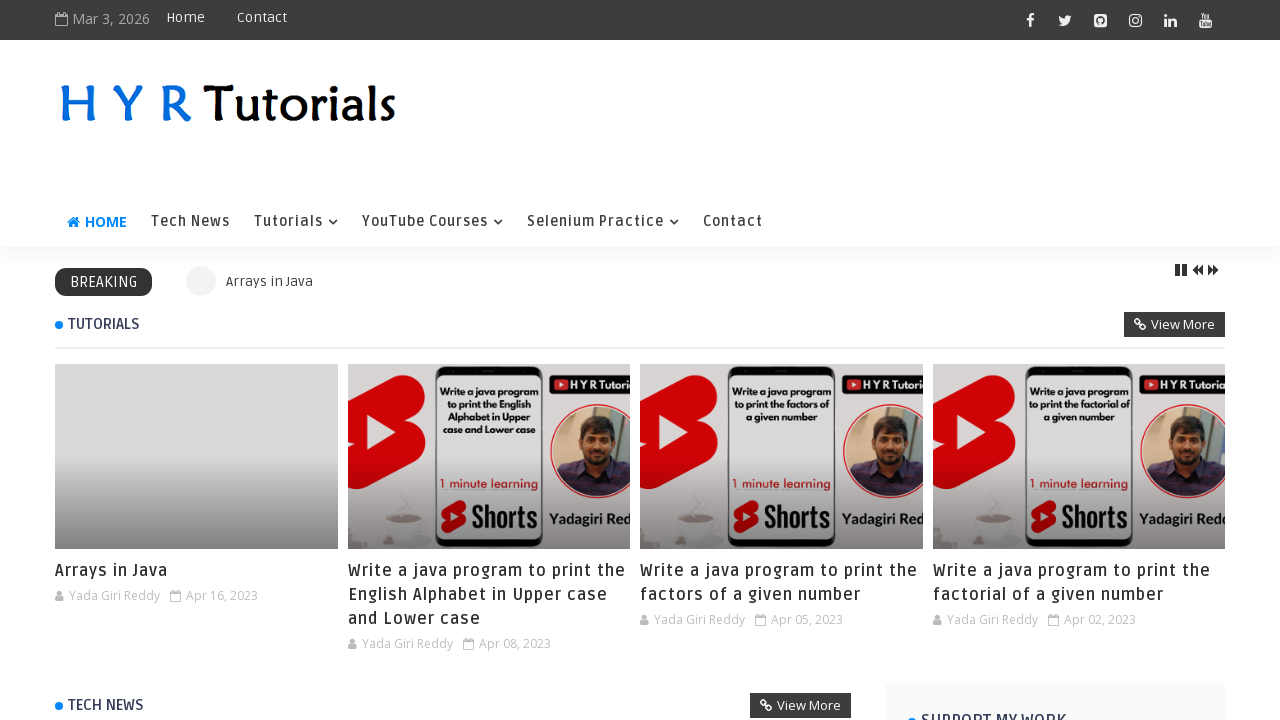

Page DOM content loaded
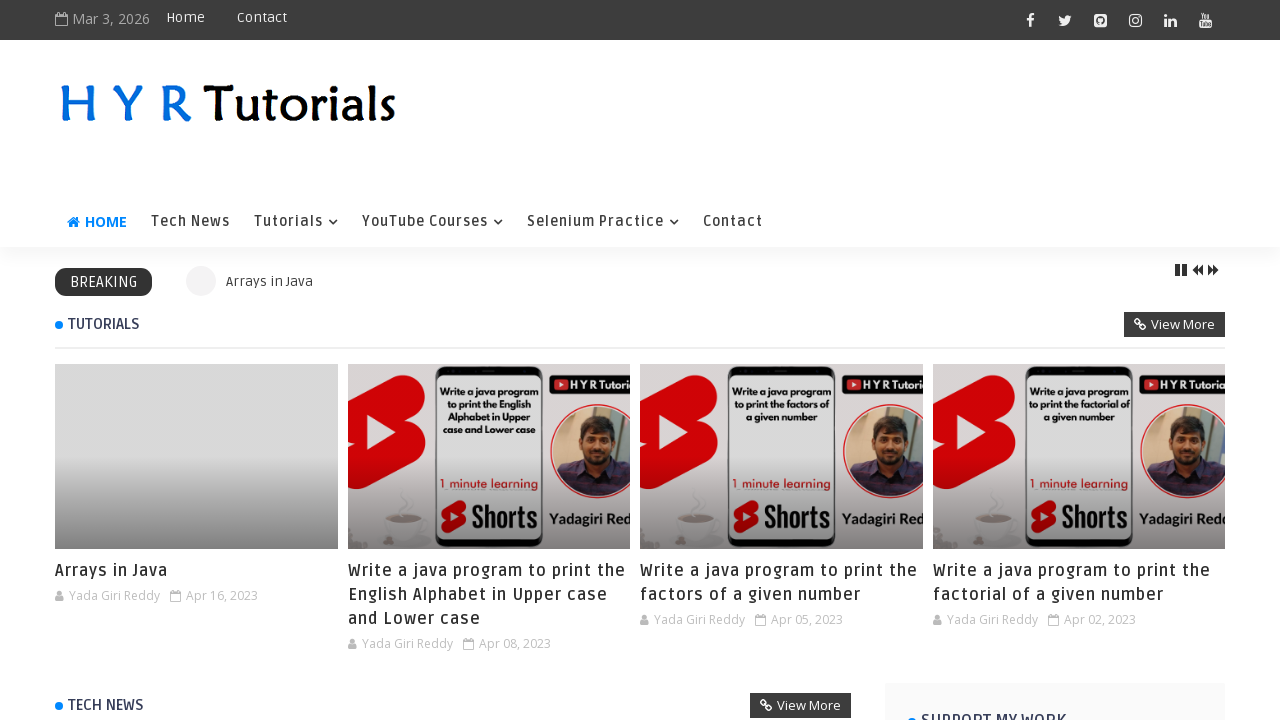

Links are present on the page
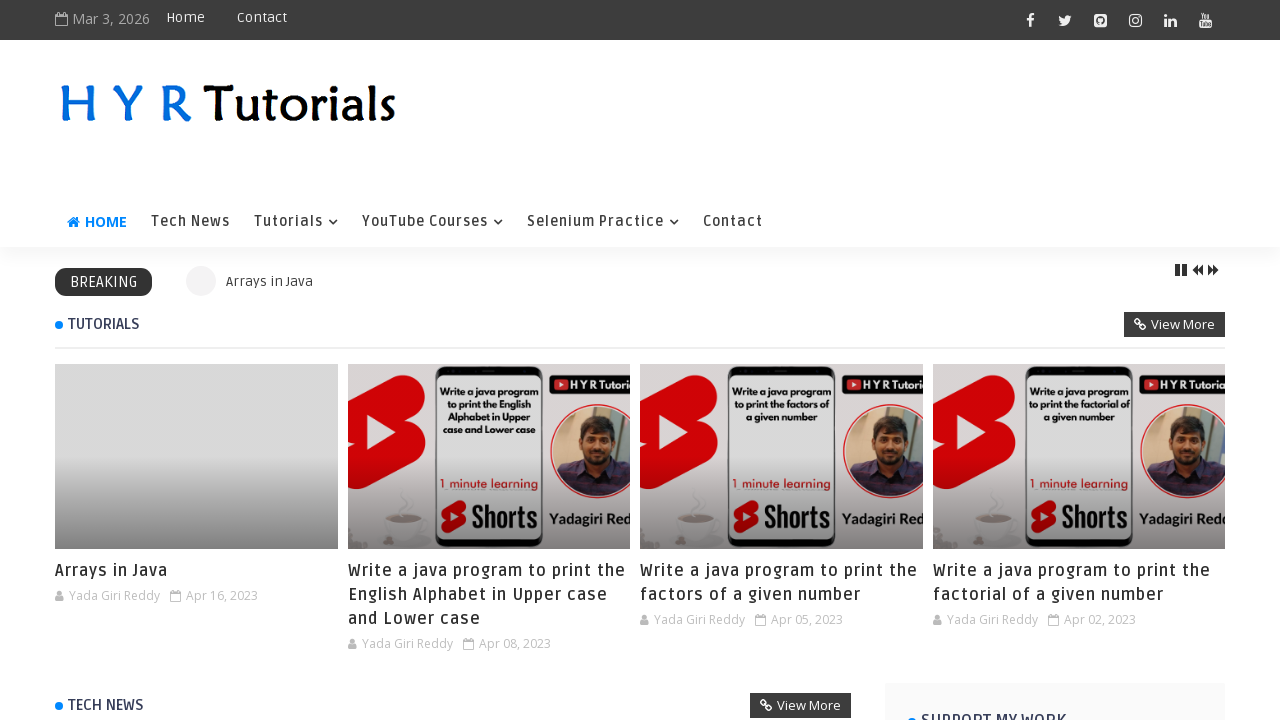

Verified that 239 links are present on the page
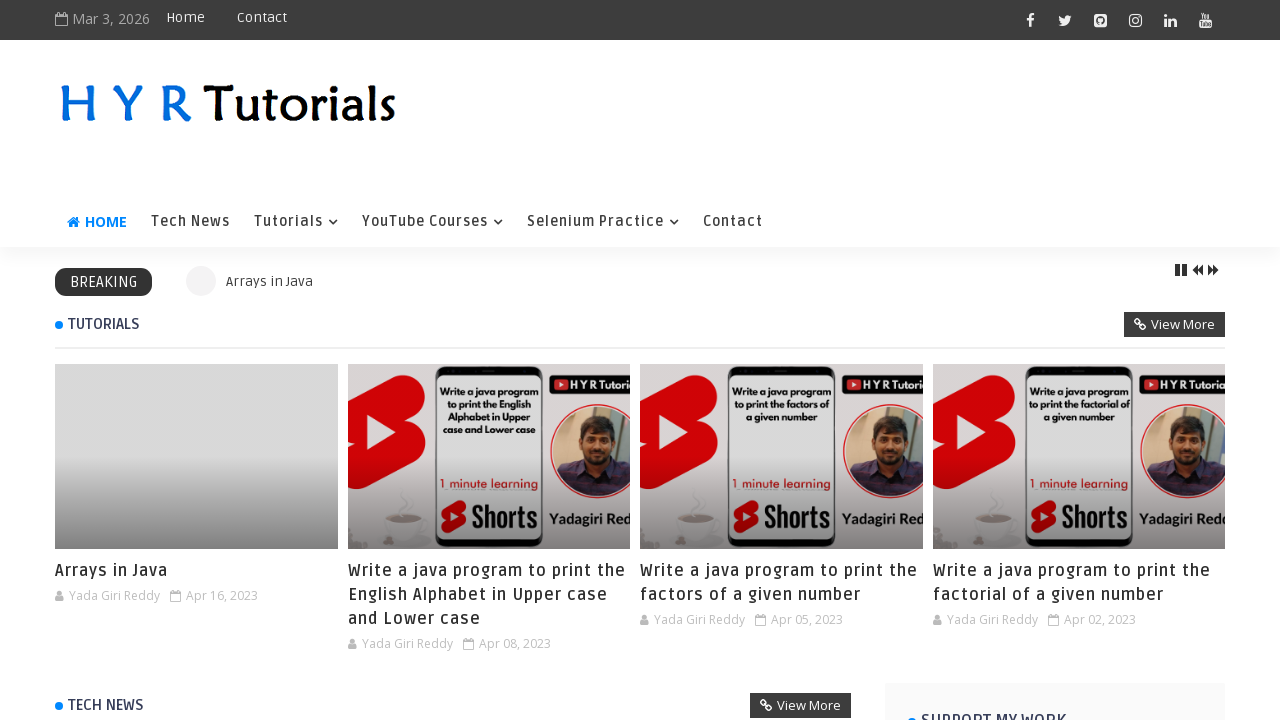

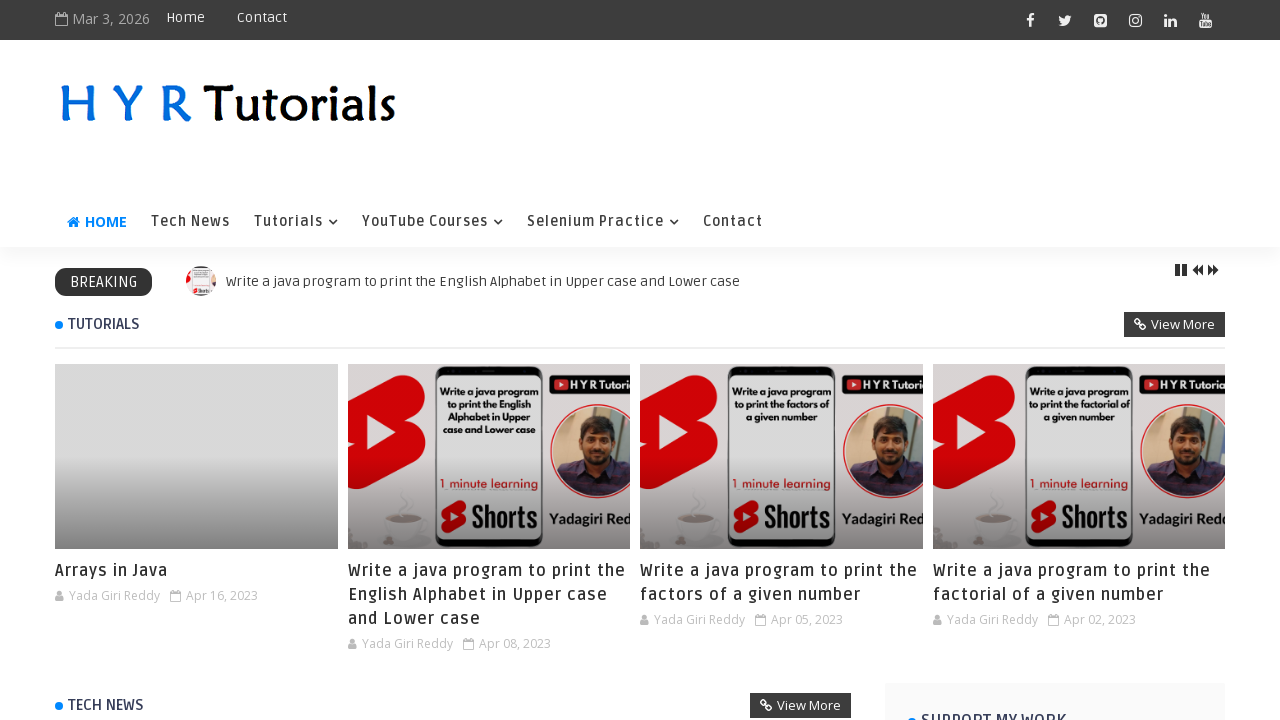